Tests a math challenge form by reading an input value from the page, calculating a mathematical result (log of absolute value of 12*sin(x)), filling in the answer, checking required checkboxes, and submitting the form.

Starting URL: http://suninjuly.github.io/math.html

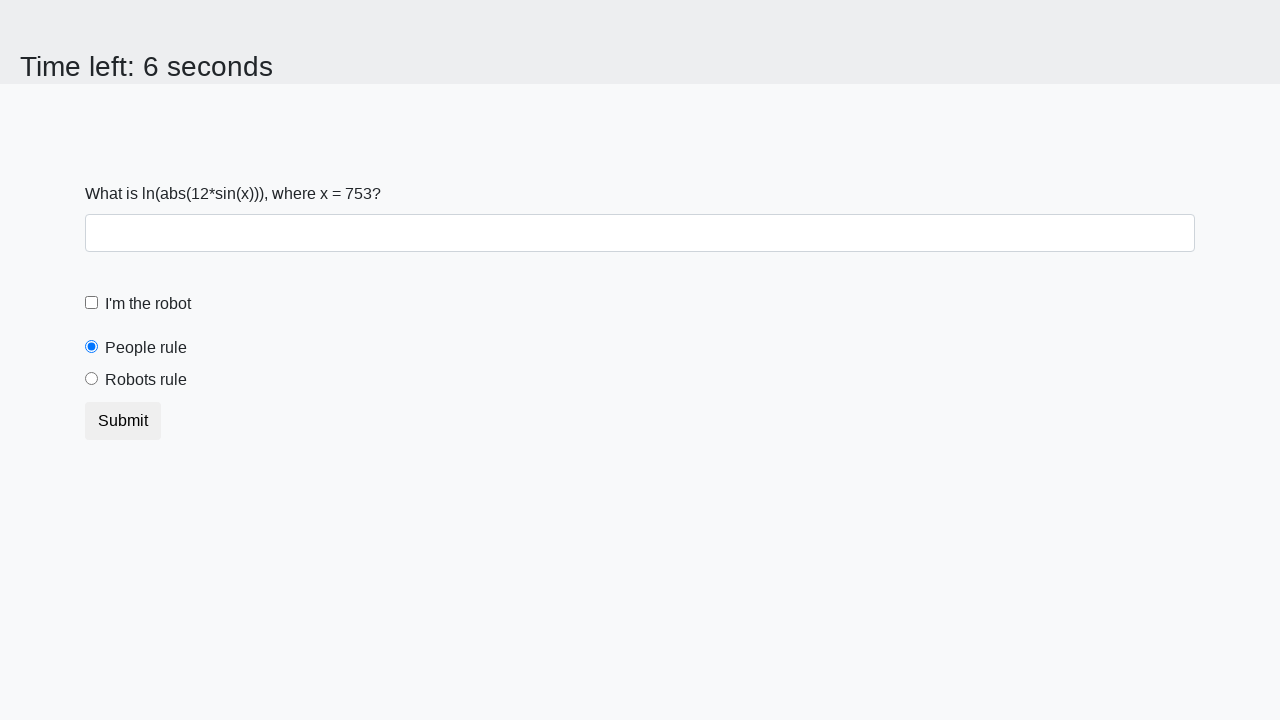

Retrieved input value from page
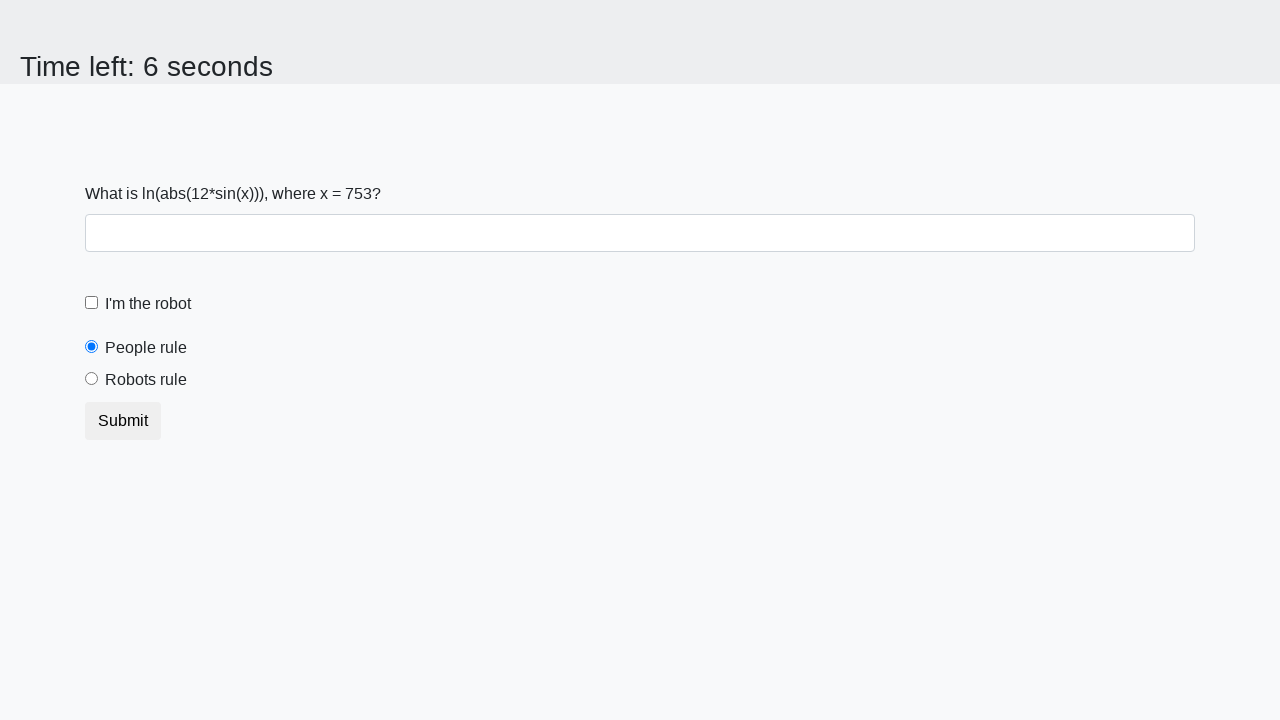

Calculated mathematical result: log(abs(12*sin(753))) = 2.300672794581122
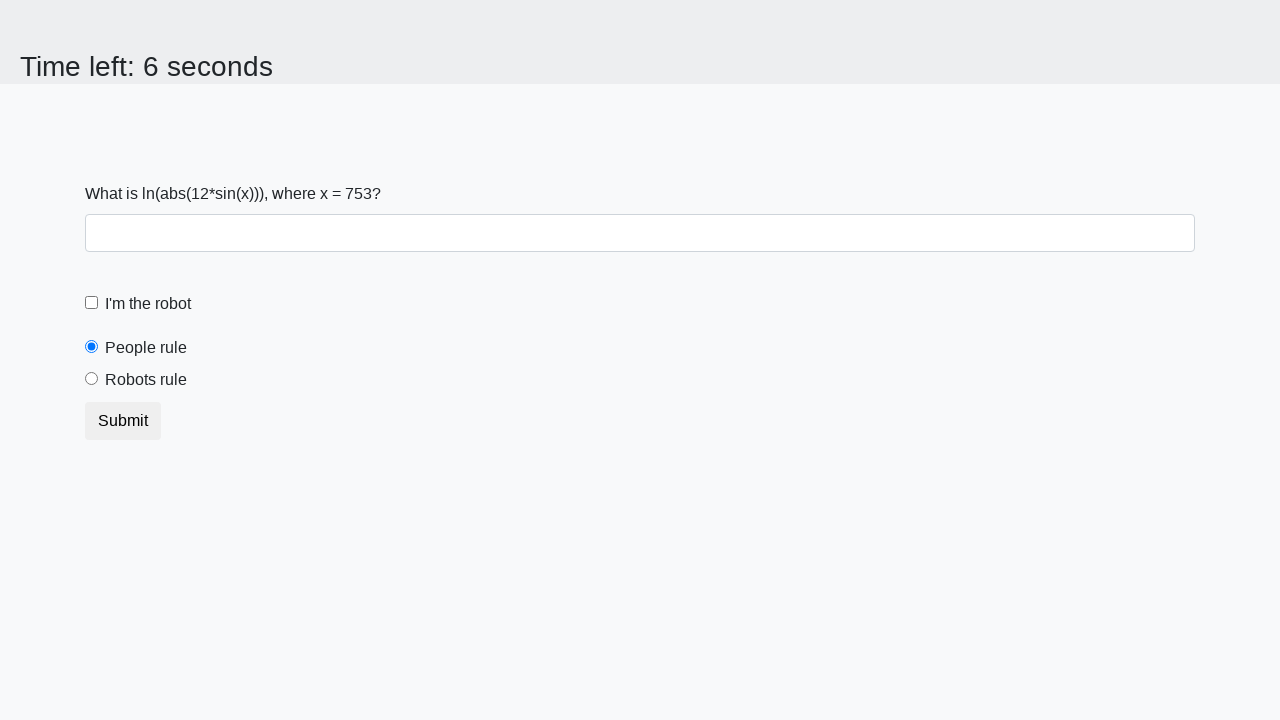

Filled answer field with calculated value: 2.300672794581122 on #answer
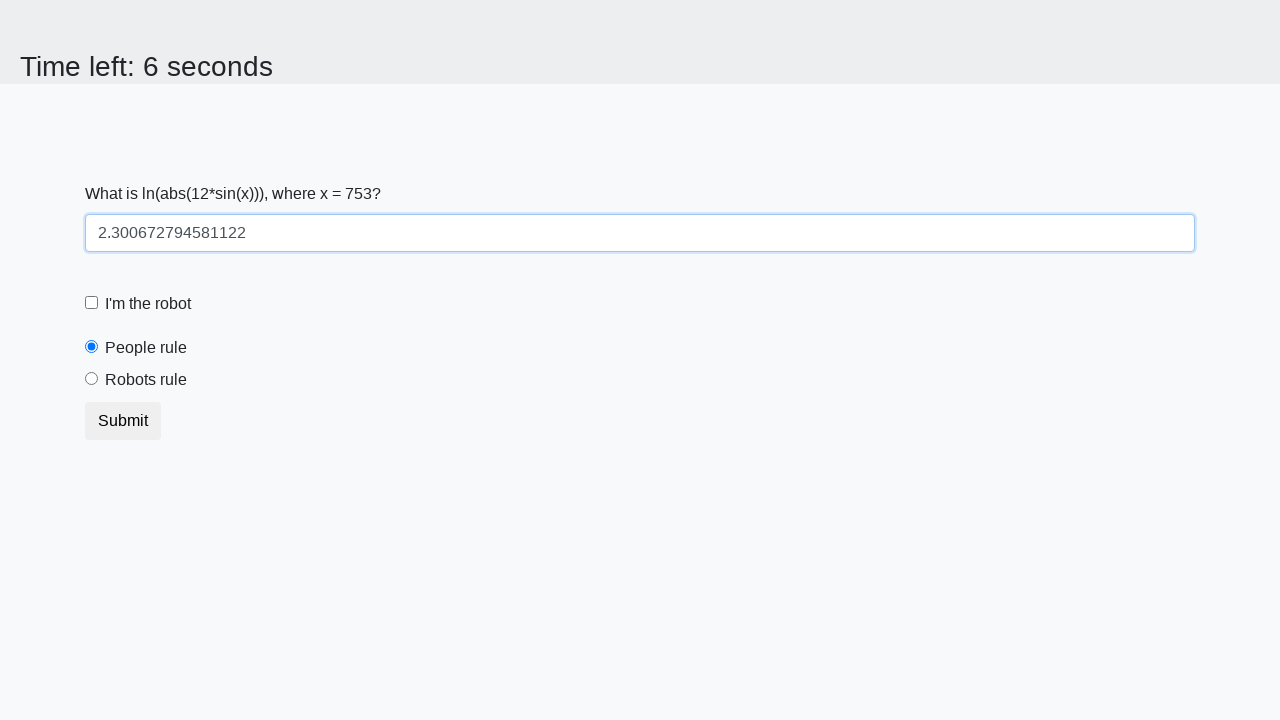

Checked the robot checkbox at (148, 304) on label[for='robotCheckbox']
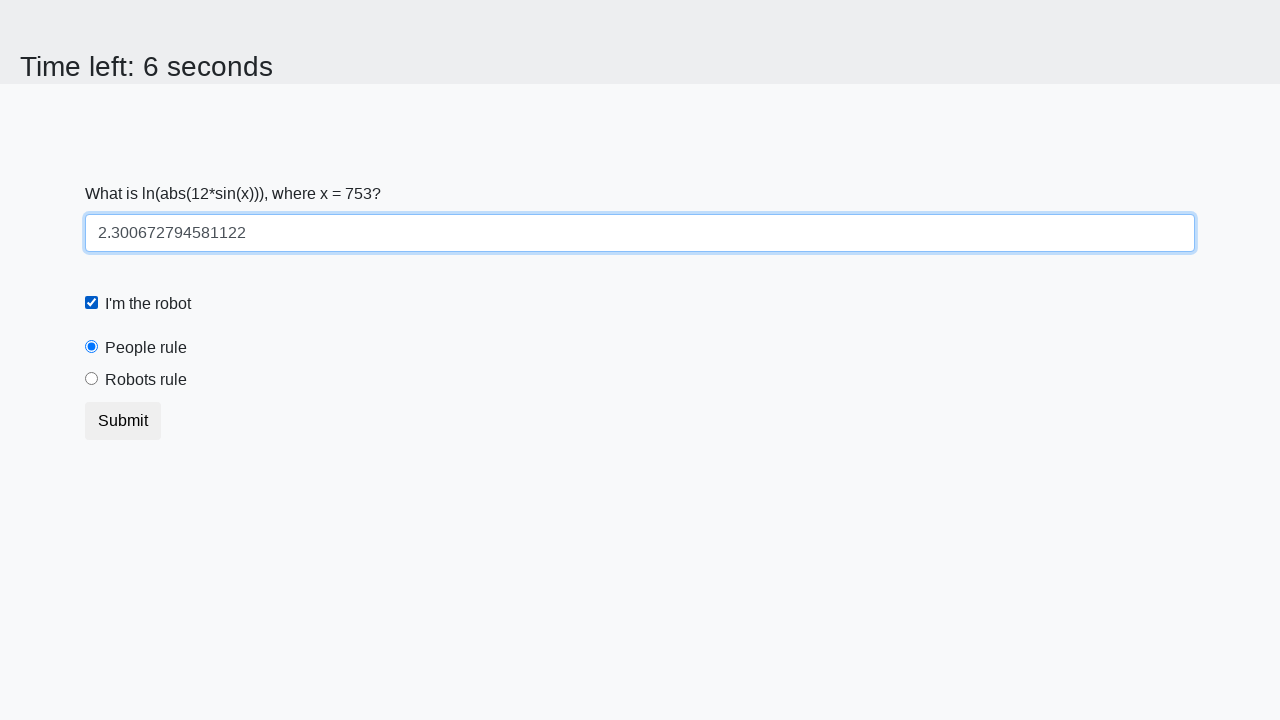

Selected the 'robots rule' radio button at (146, 380) on label[for='robotsRule']
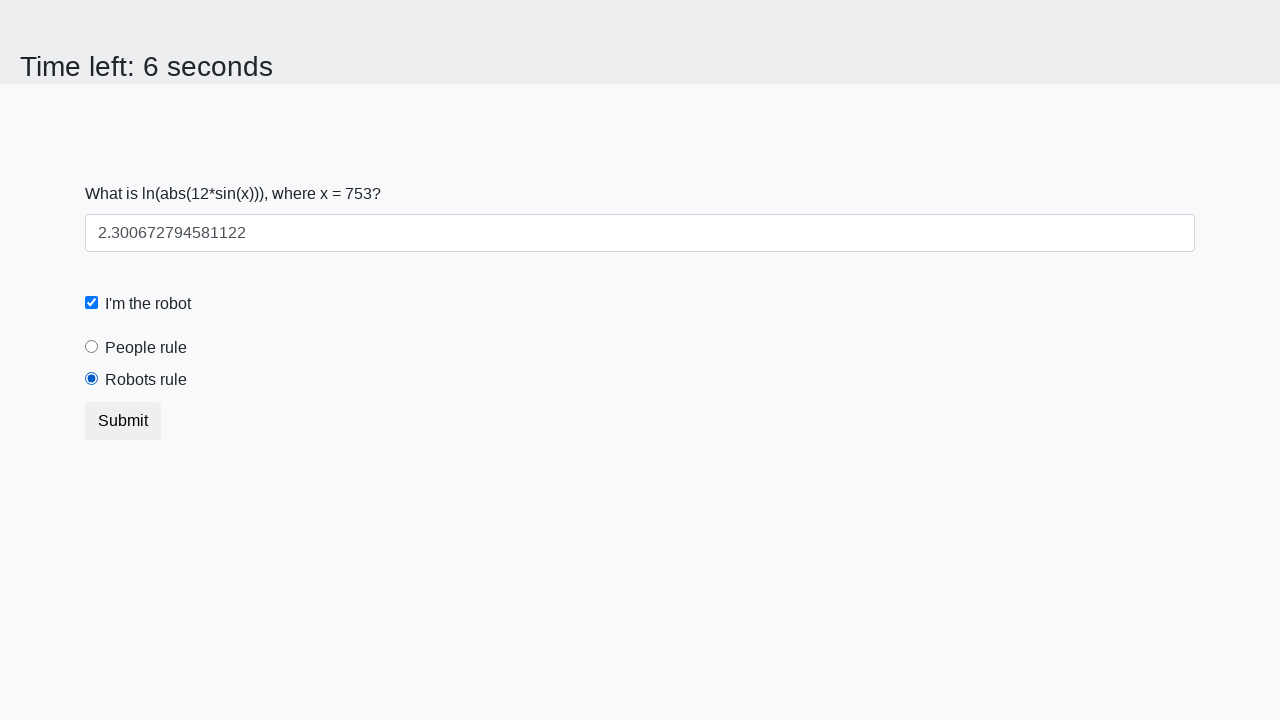

Clicked submit button to complete math challenge form at (123, 421) on button.btn
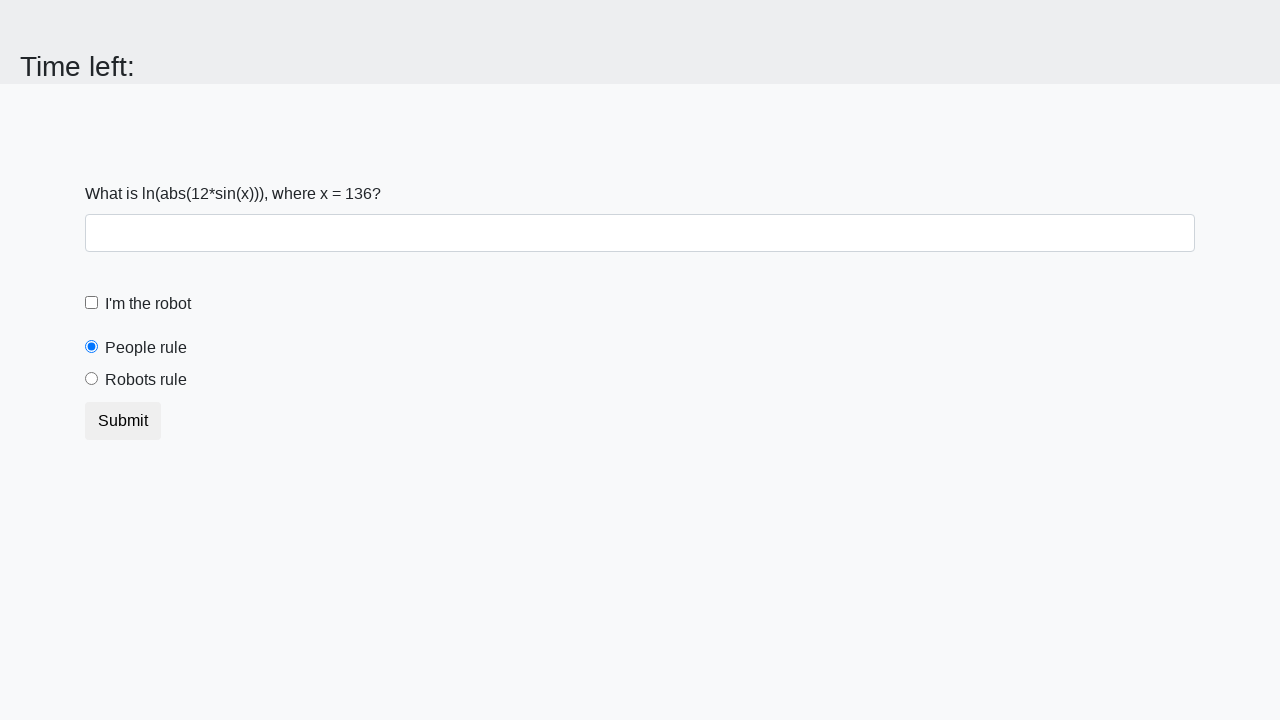

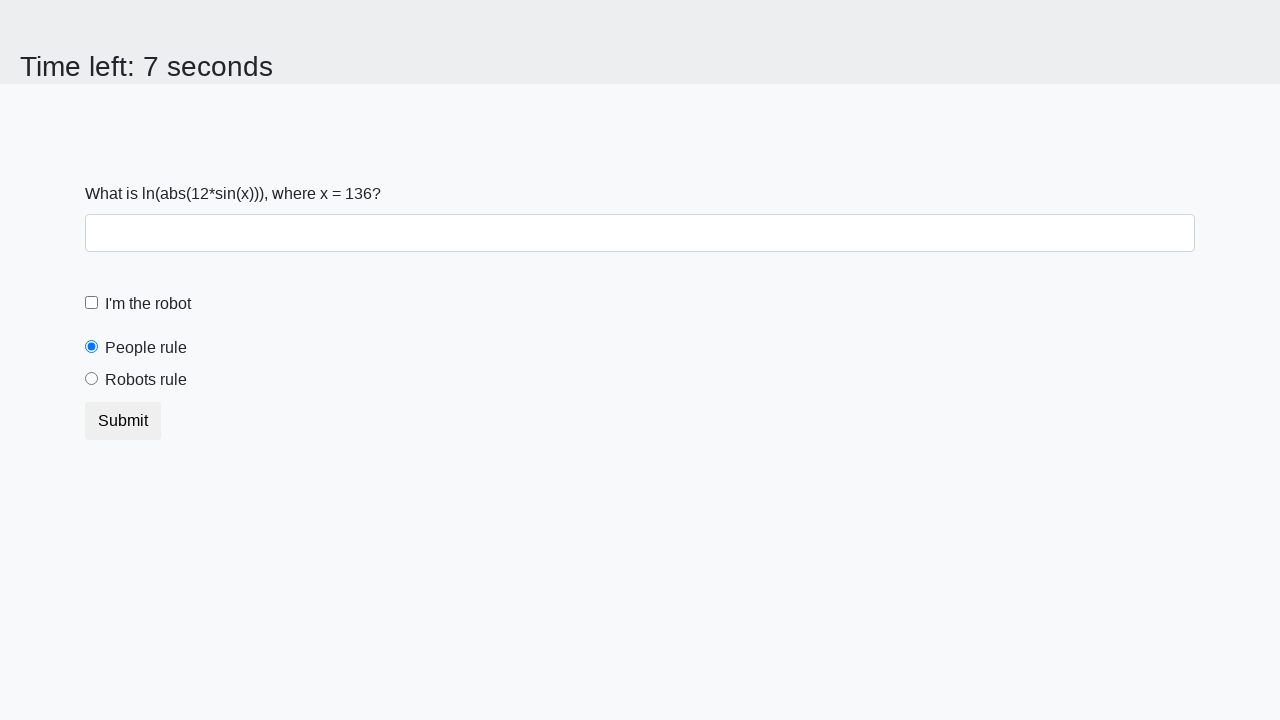